Tests state dropdown selection by selecting different states using various methods and verifying the final selection is California

Starting URL: https://practice.cydeo.com/dropdown

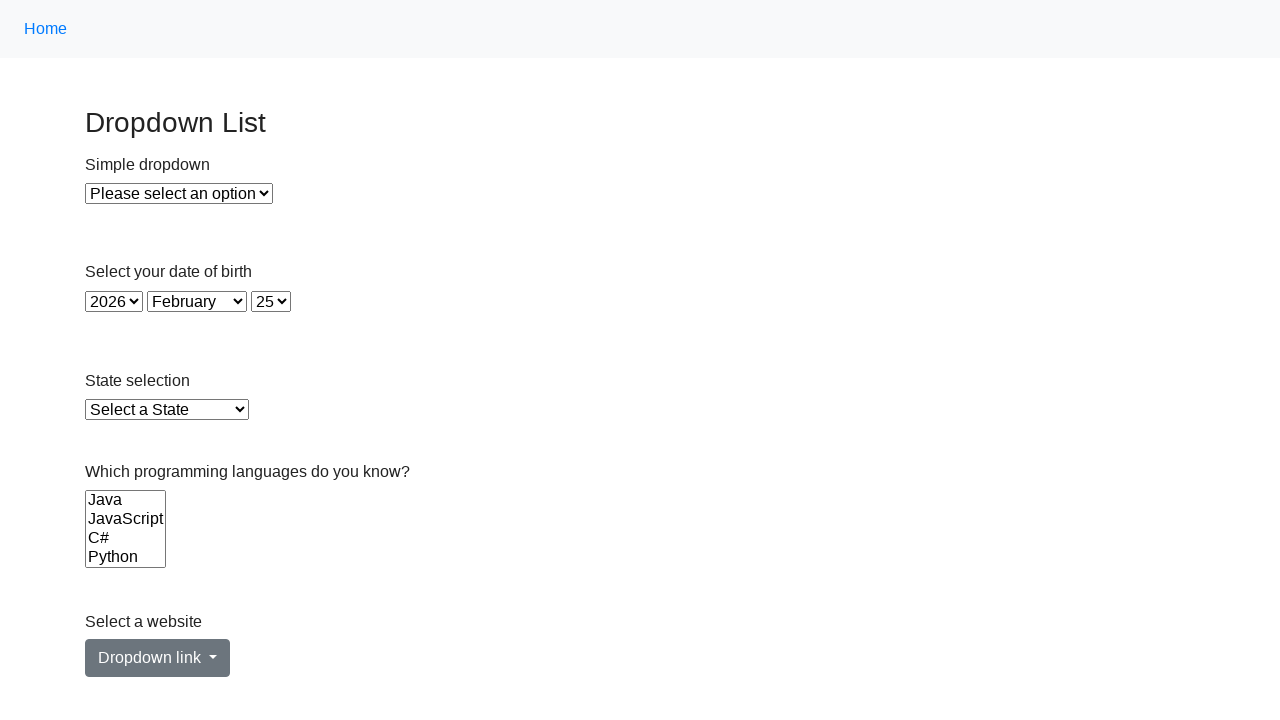

Located state dropdown element
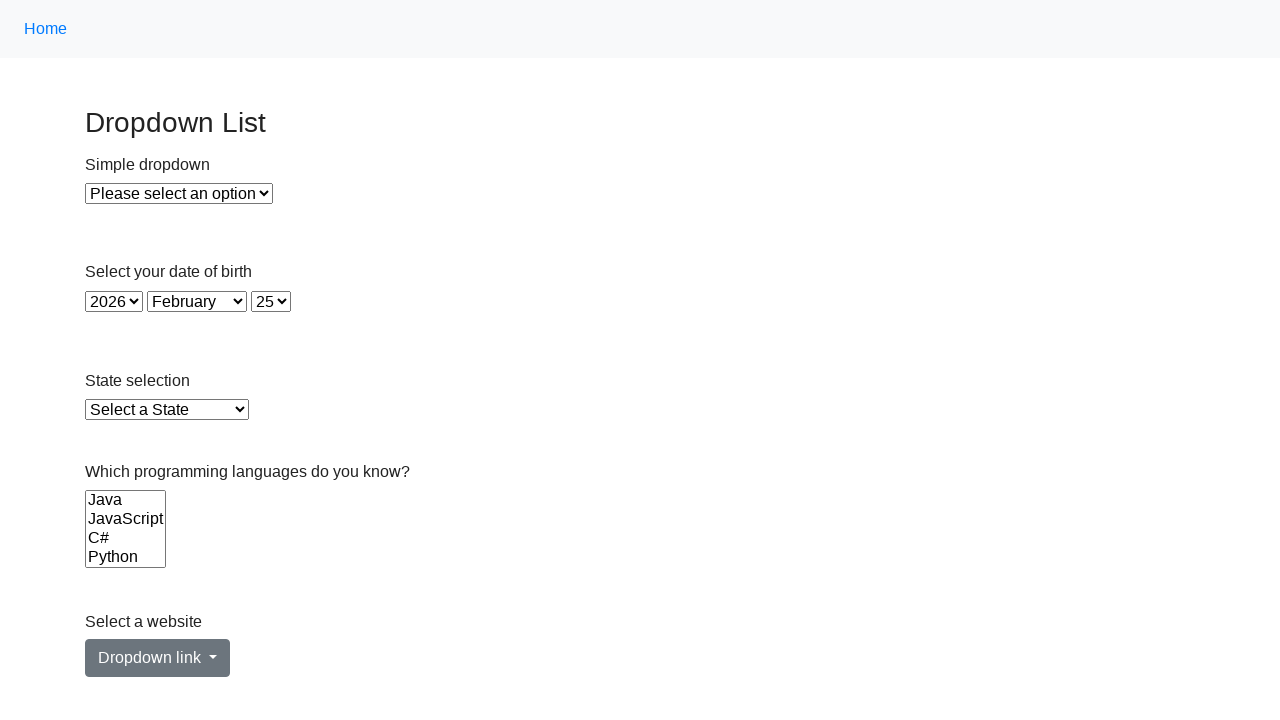

Selected Illinois from dropdown using visible text on select#state
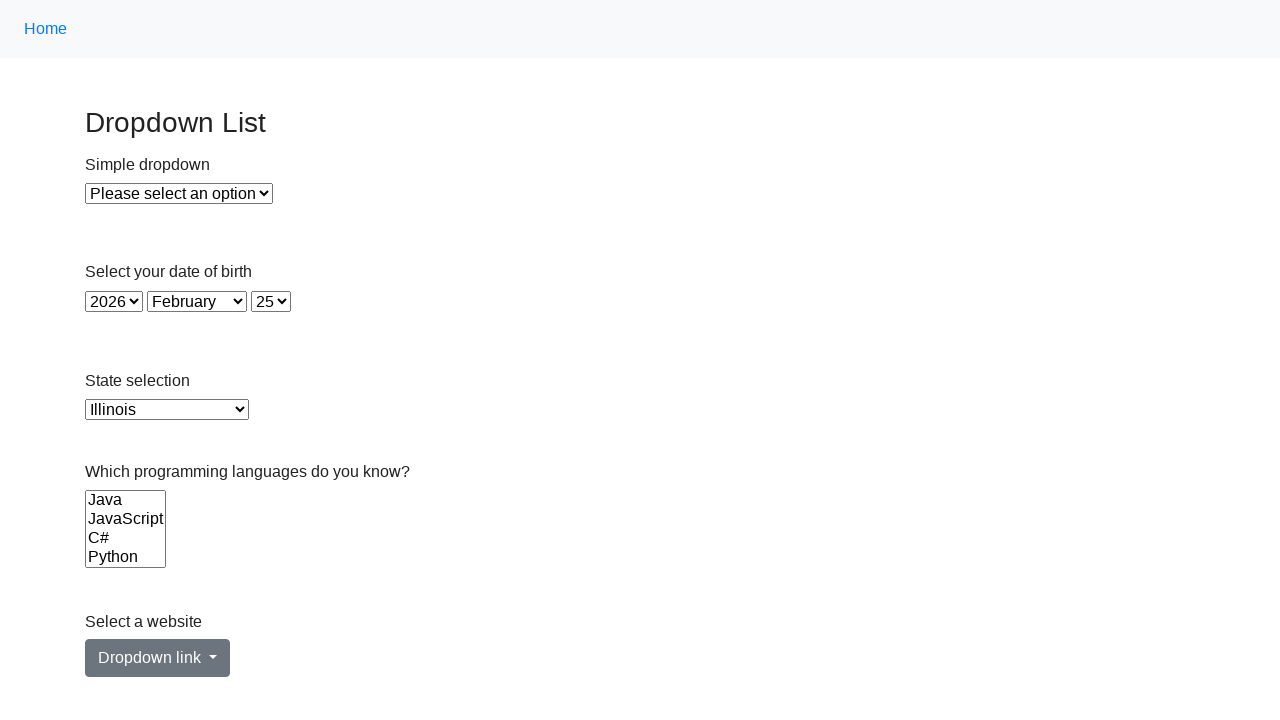

Selected Virginia from dropdown using value attribute on select#state
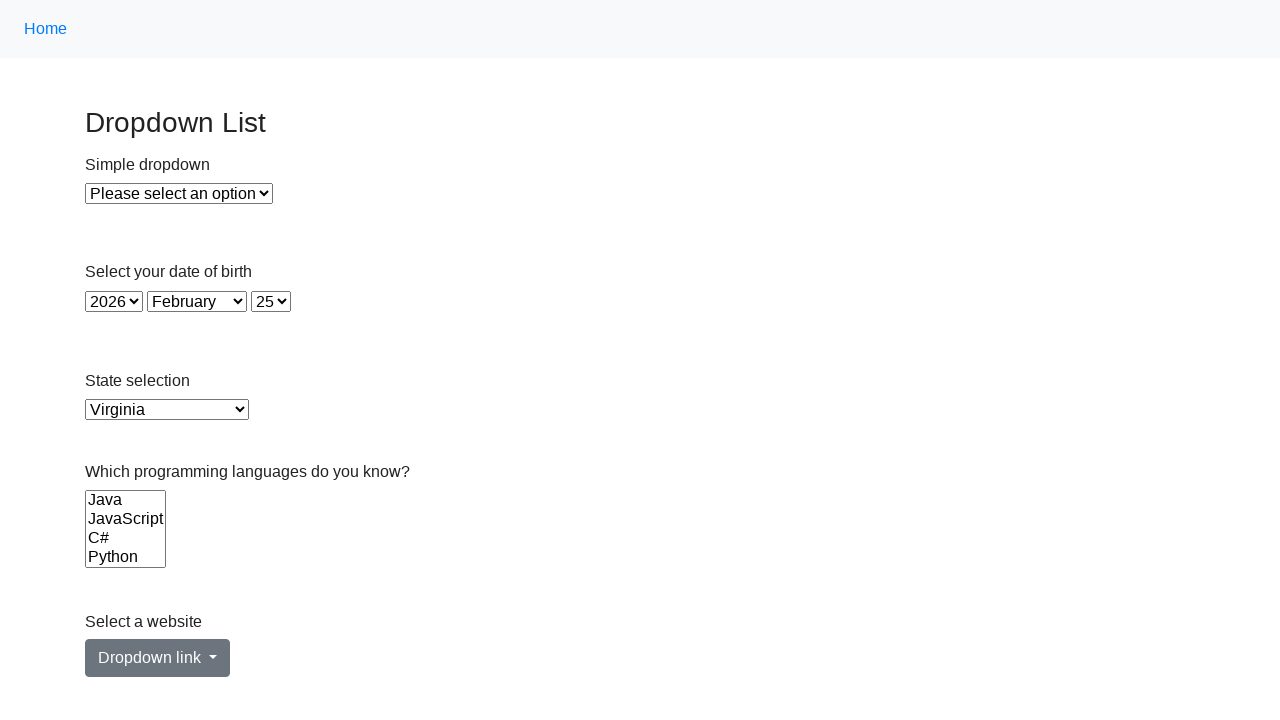

Selected California from dropdown using index 5 on select#state
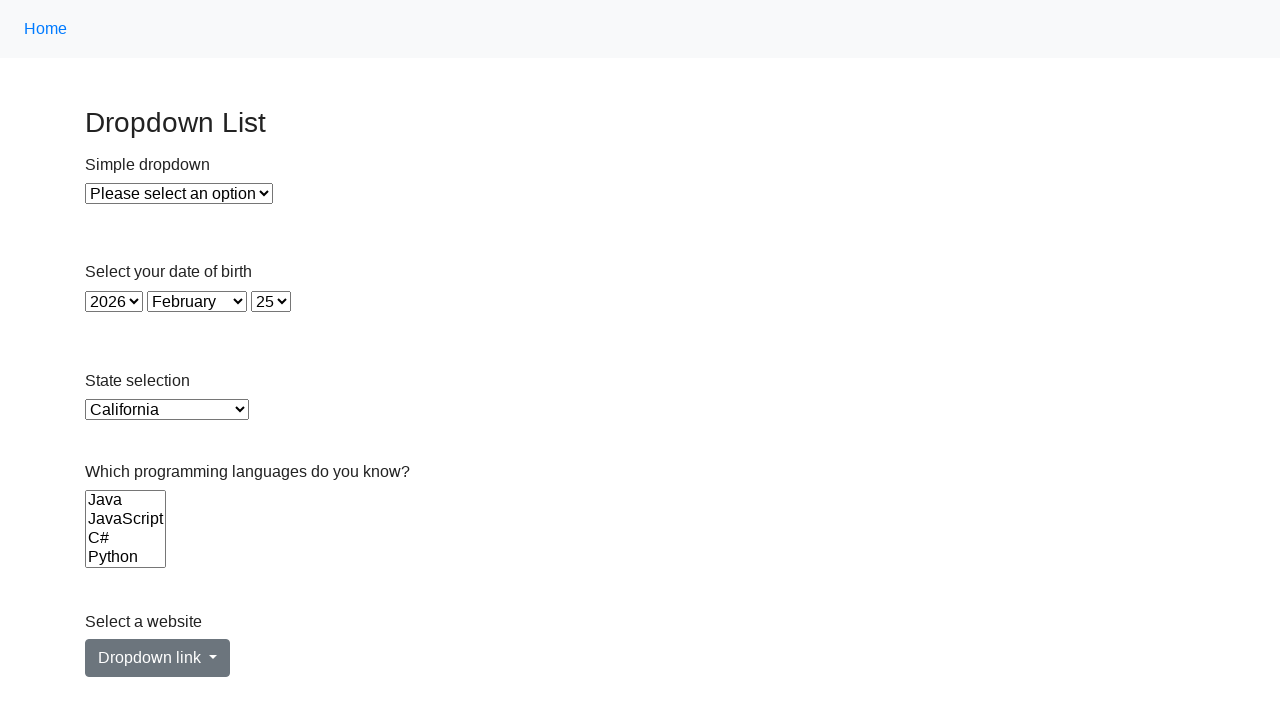

Verified that California is the final selected state
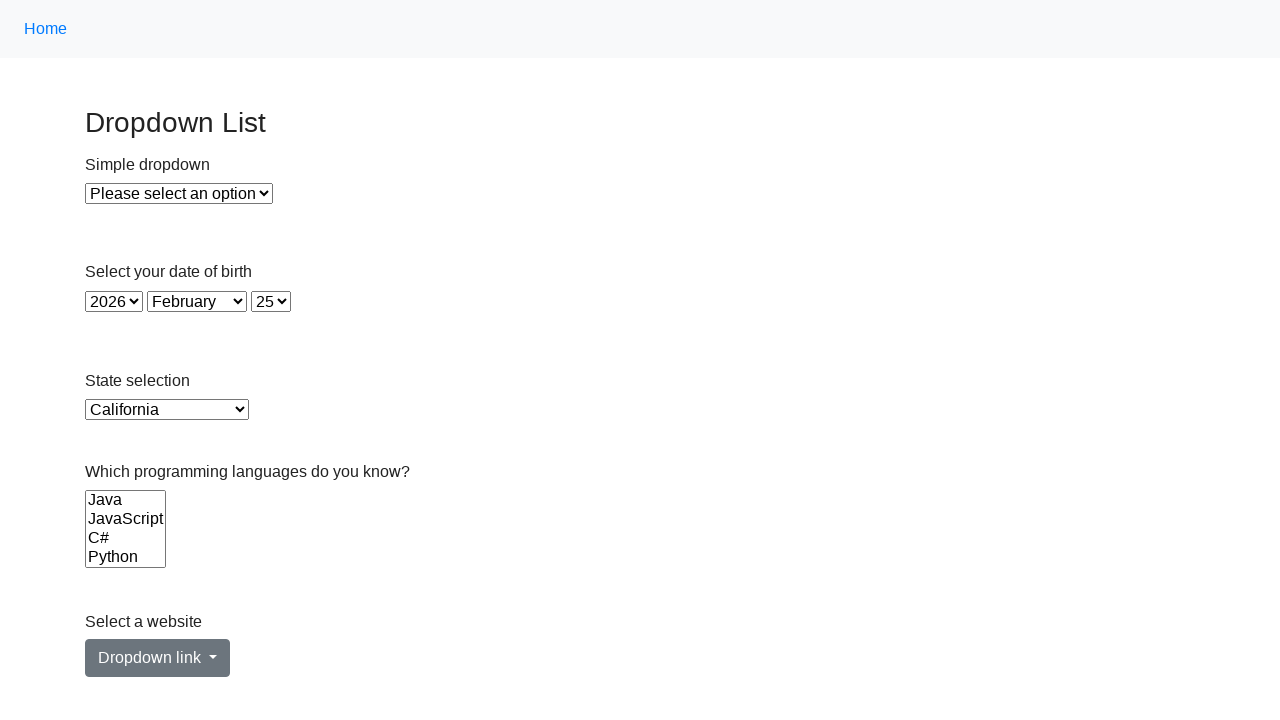

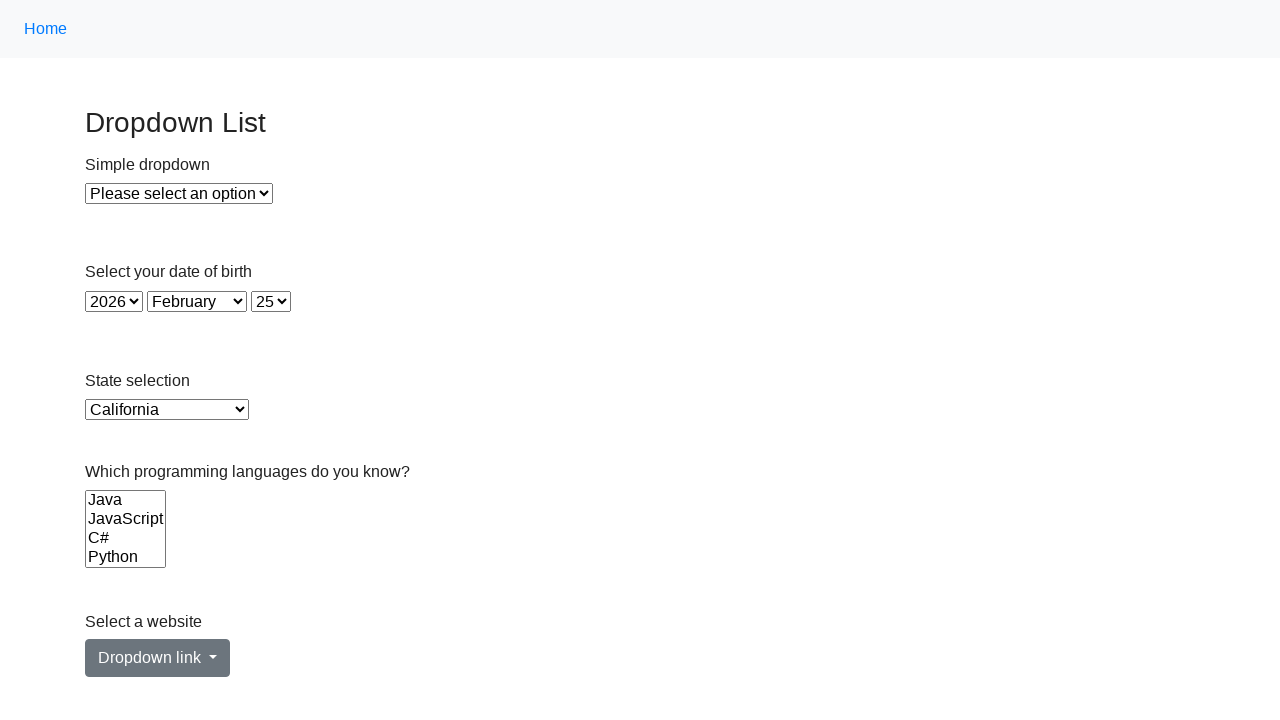